Tests adding an element and then removing it by clicking the delete button, verifying no elements remain

Starting URL: https://the-internet.herokuapp.com/add_remove_elements/

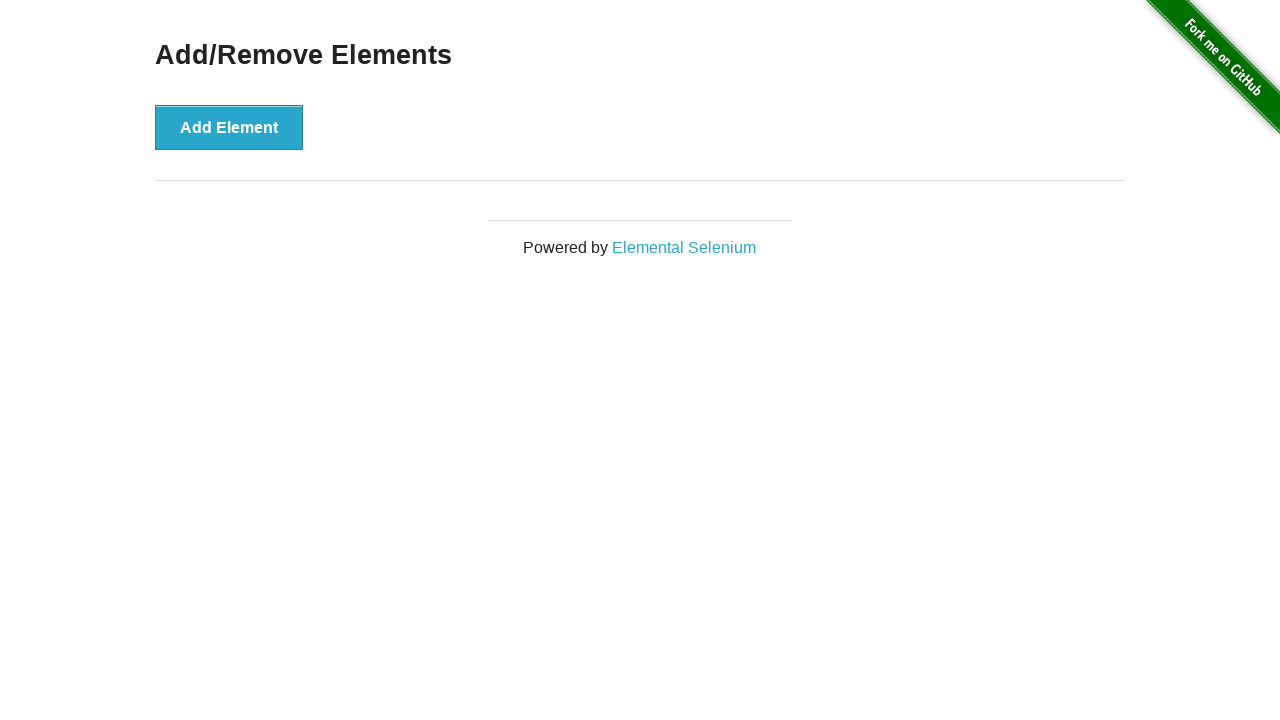

Clicked Add Element button at (229, 127) on [onclick='addElement()']
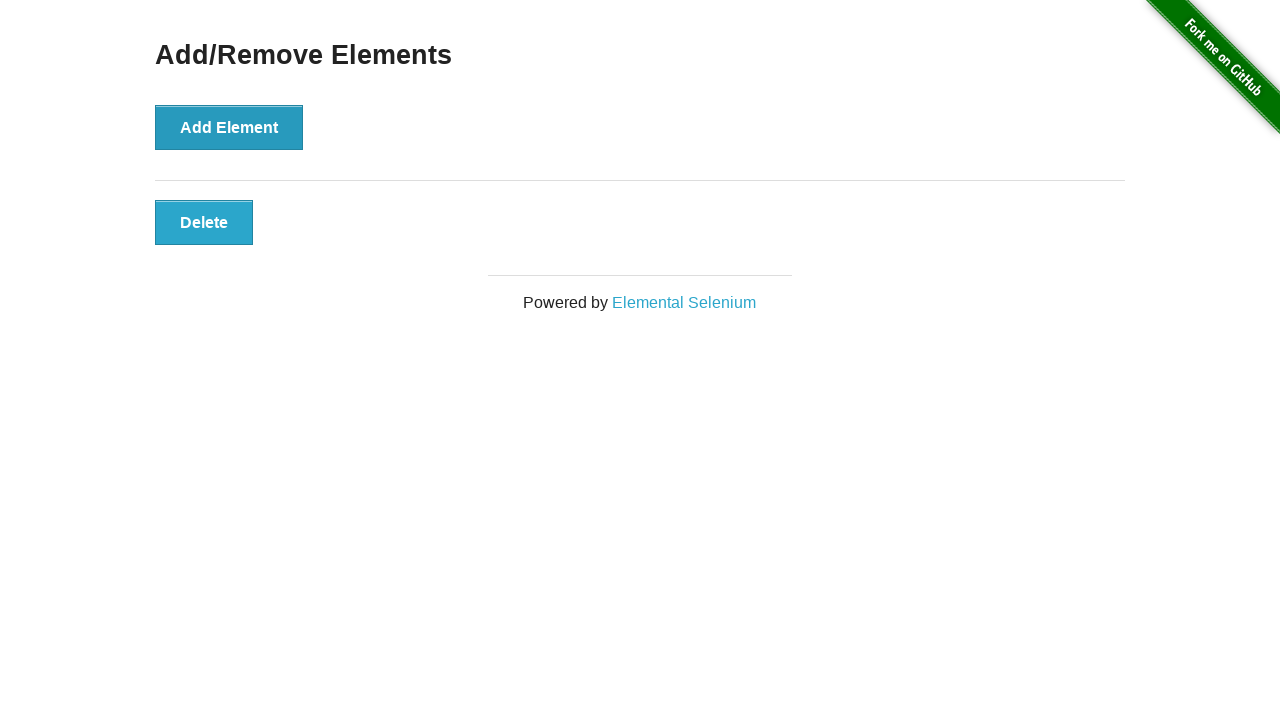

Clicked the newly added Delete button at (204, 222) on .added-manually
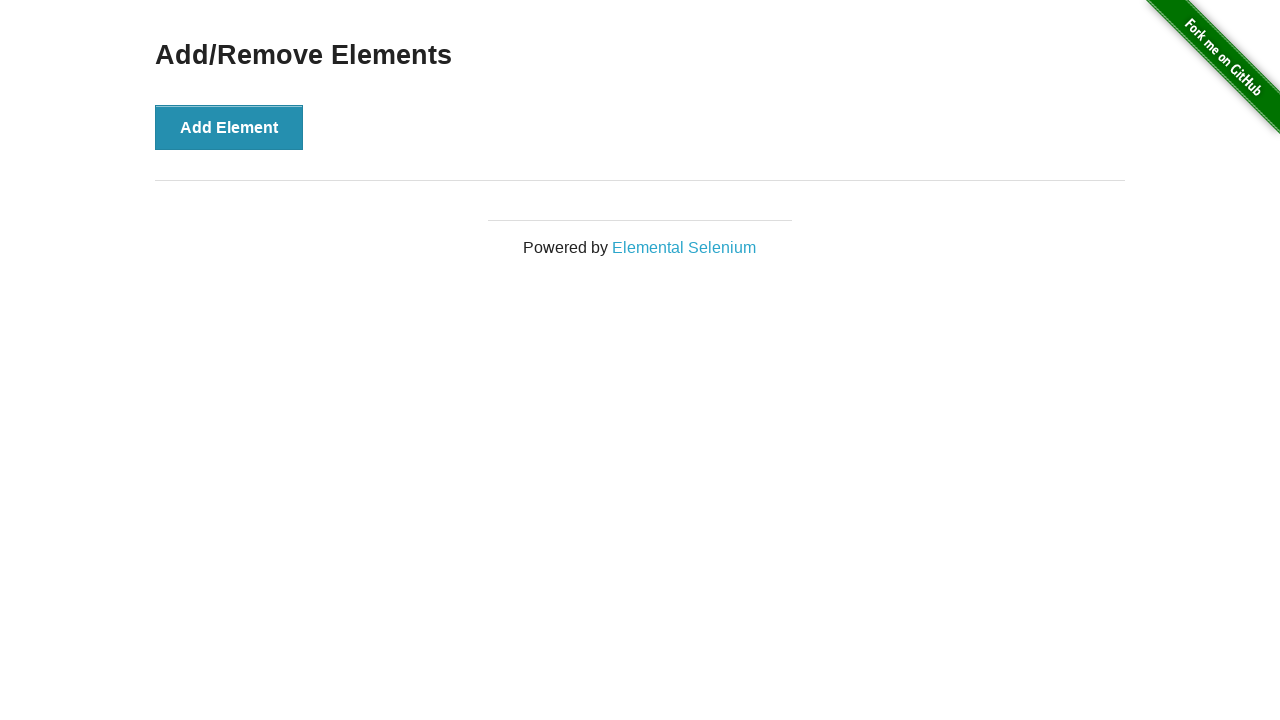

Located all delete buttons on the page
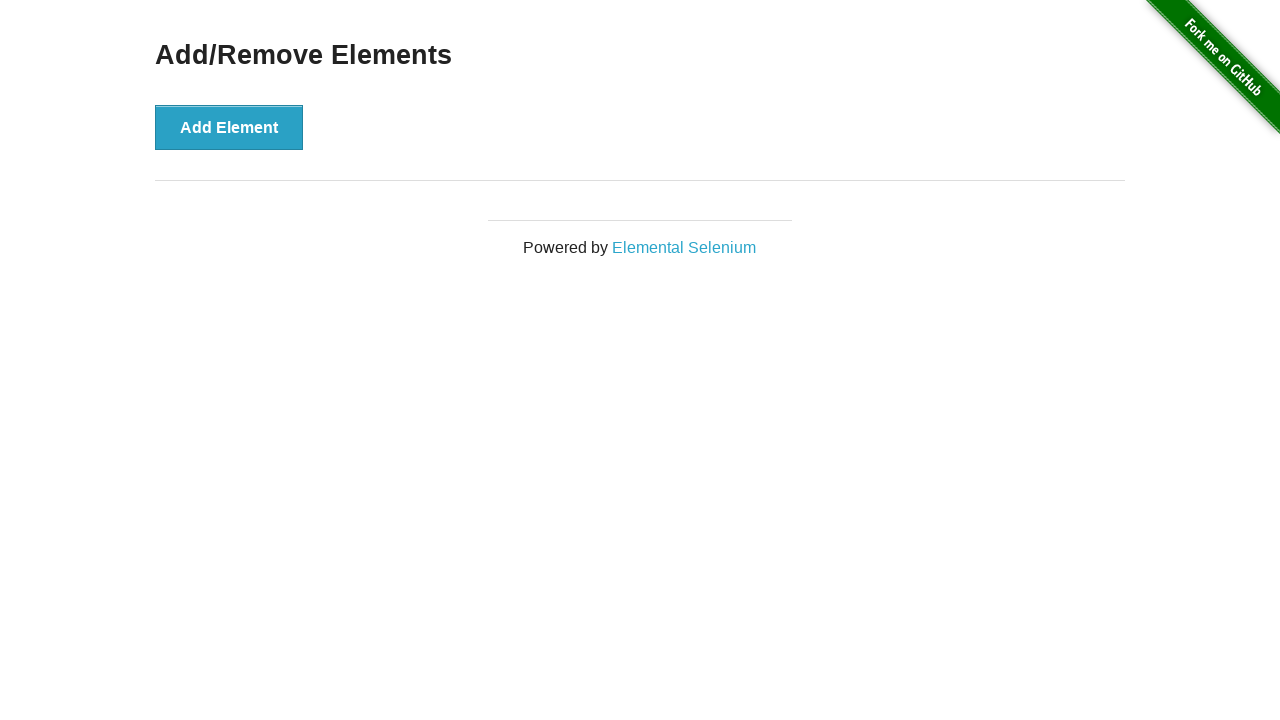

Verified no delete buttons remain after removal
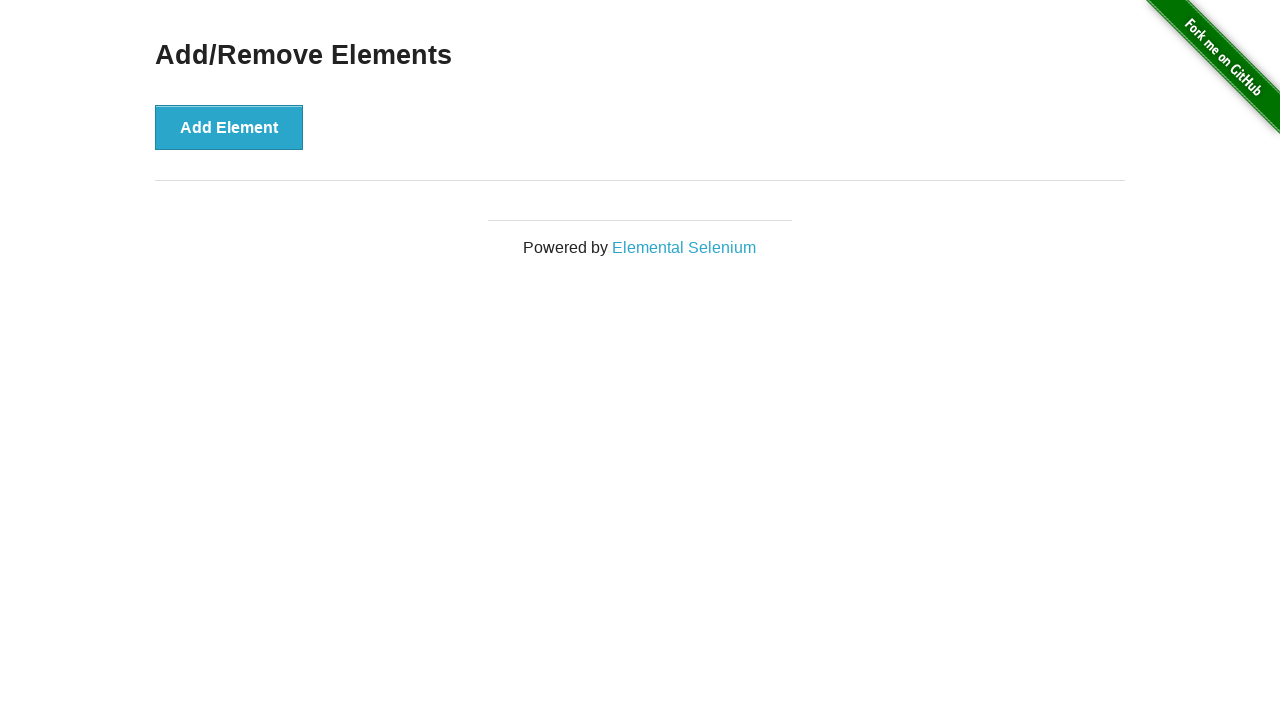

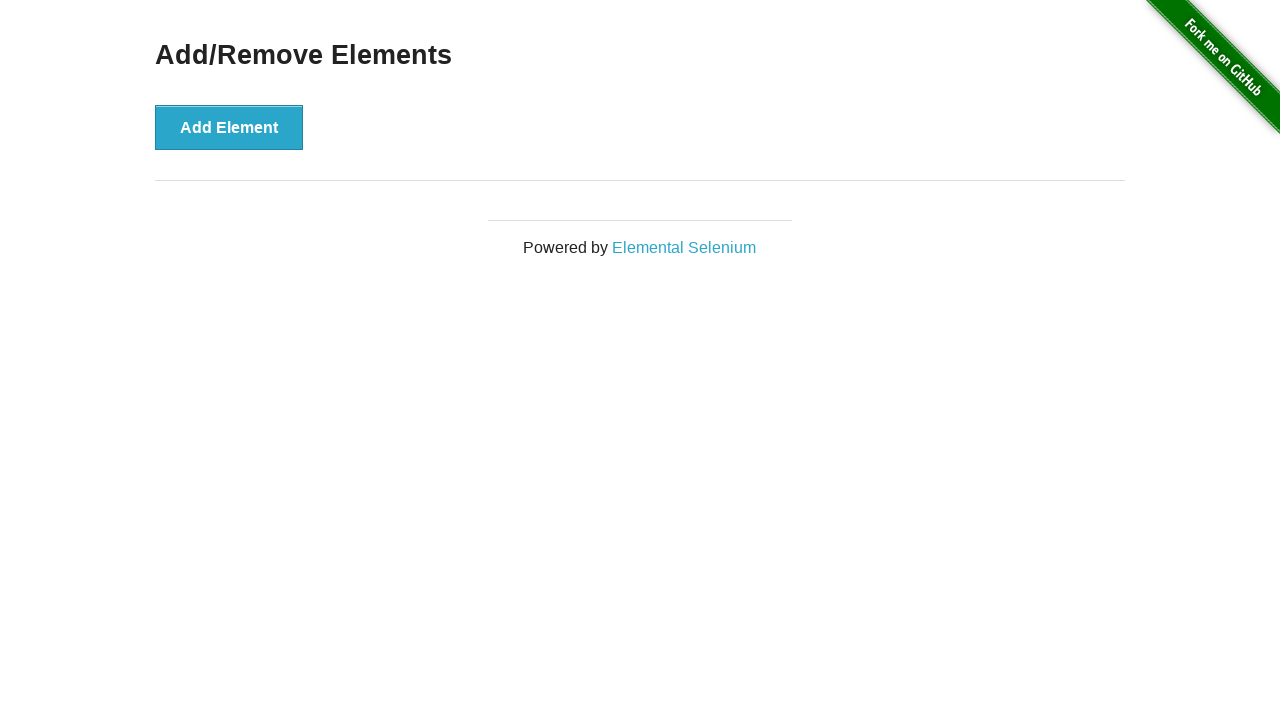